Tests custom radio button selection in a Google Form by clicking between two city options (Hồ Chí Minh and Đà Nẵng) and verifying selection states

Starting URL: https://docs.google.com/forms/d/e/1FAIpQLSfiypnd69zhuDkjKgqvpID9kwO29UCzeCVrGGtbNPZXQok0jA/viewform

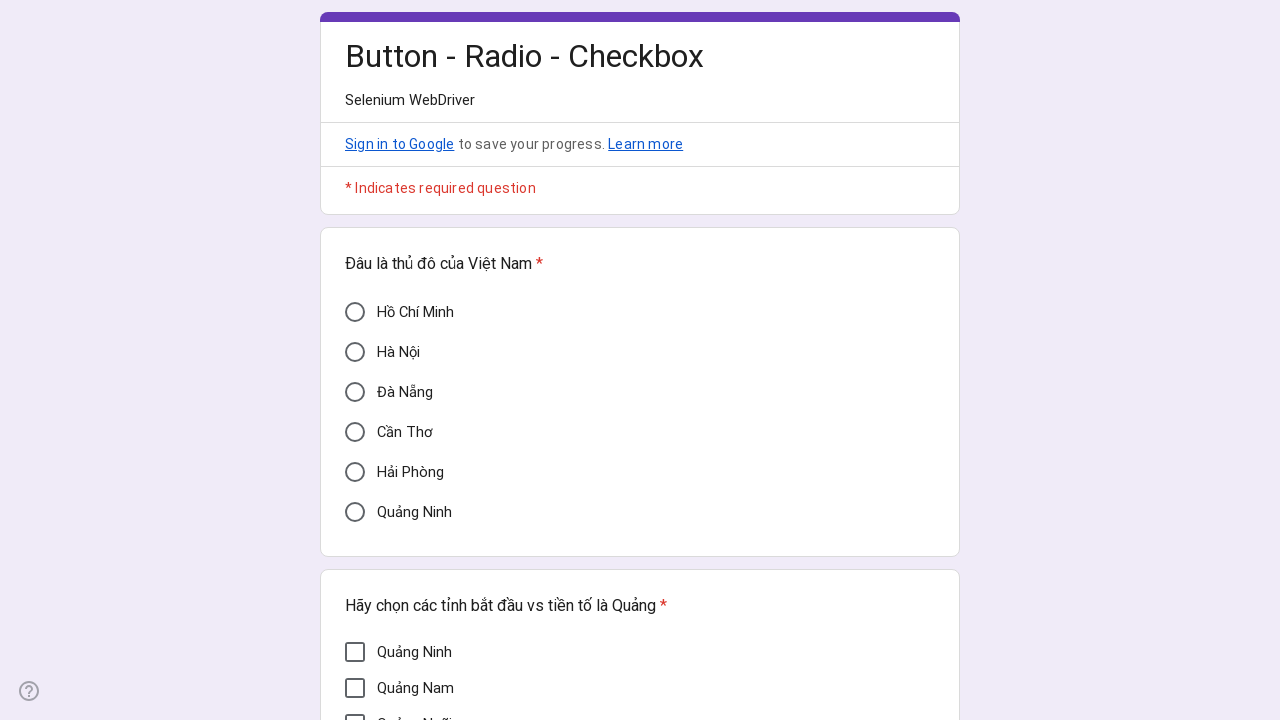

Form loaded - Hồ Chí Minh radio button selector is visible
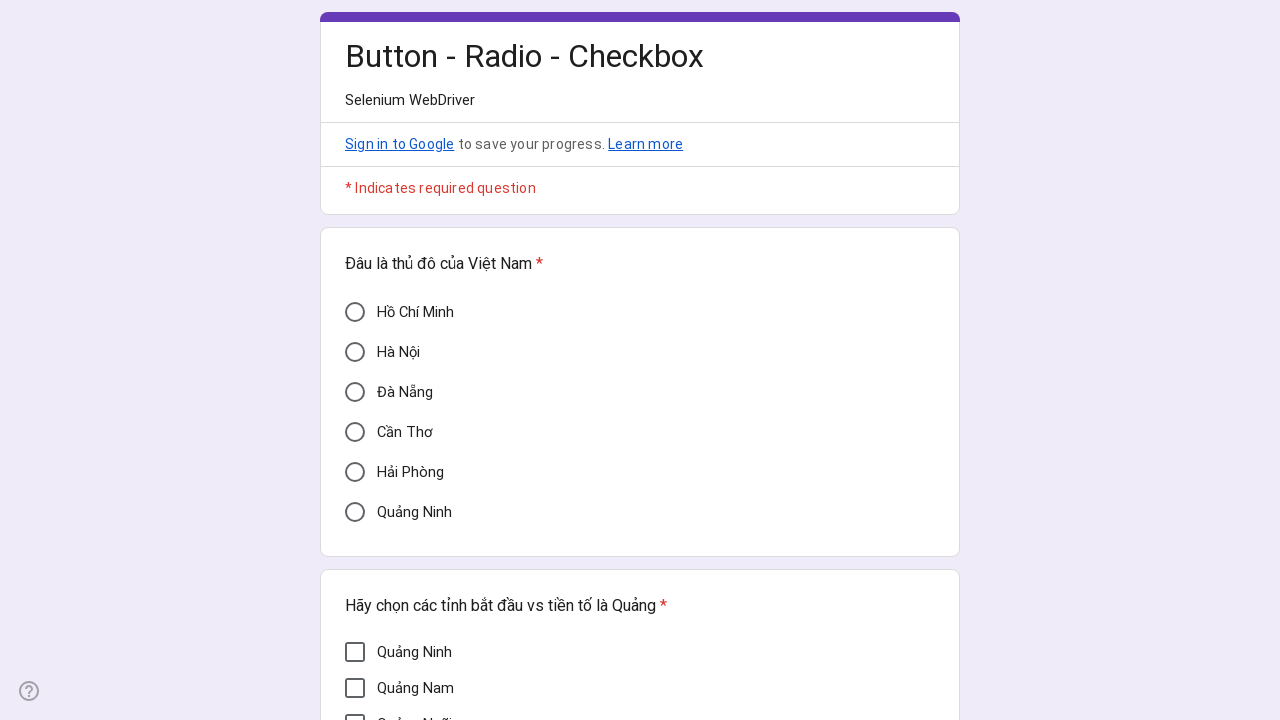

Located Hồ Chí Minh radio button element
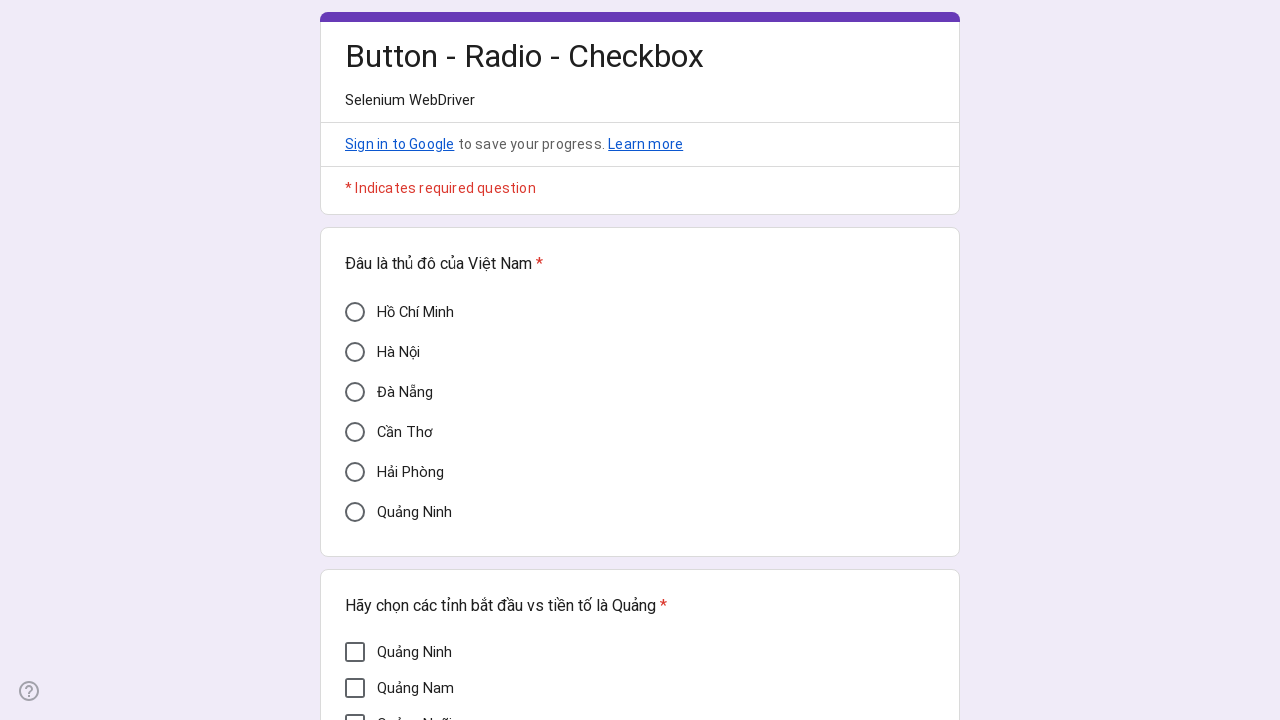

Located Đà Nẵng radio button element
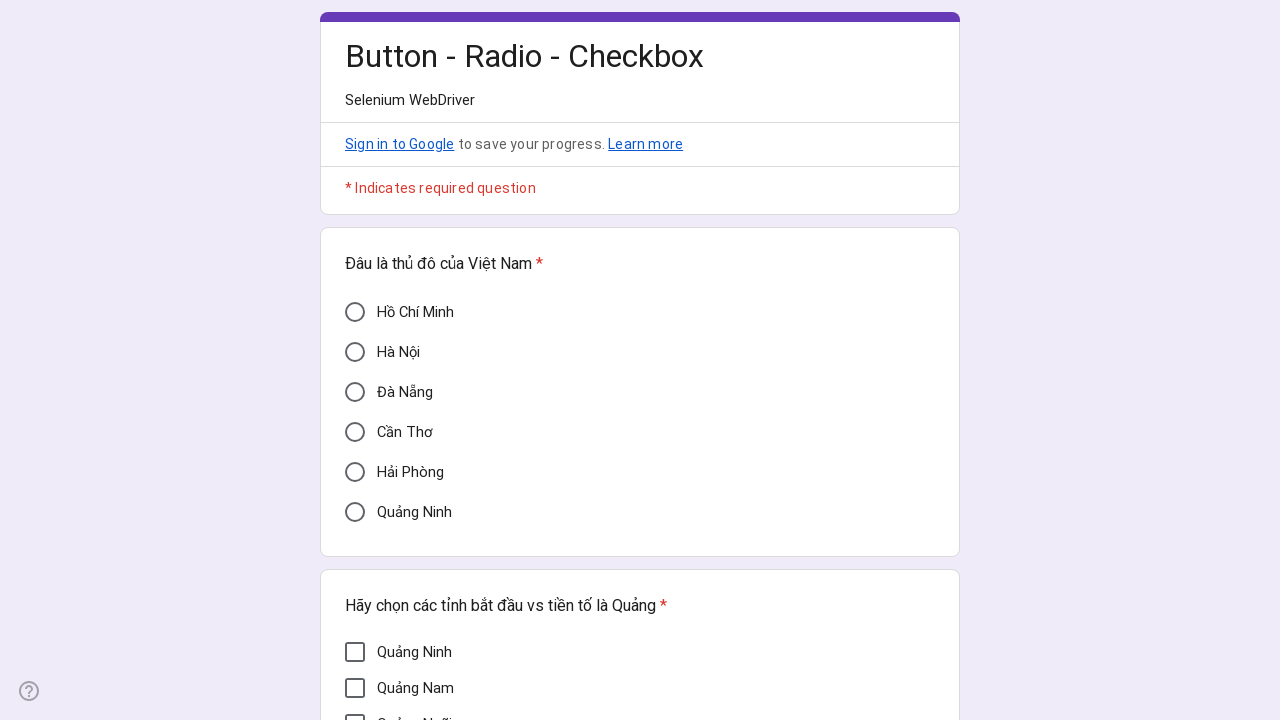

Clicked Đà Nẵng radio button at (355, 392) on div[aria-label='Đà Nẵng']
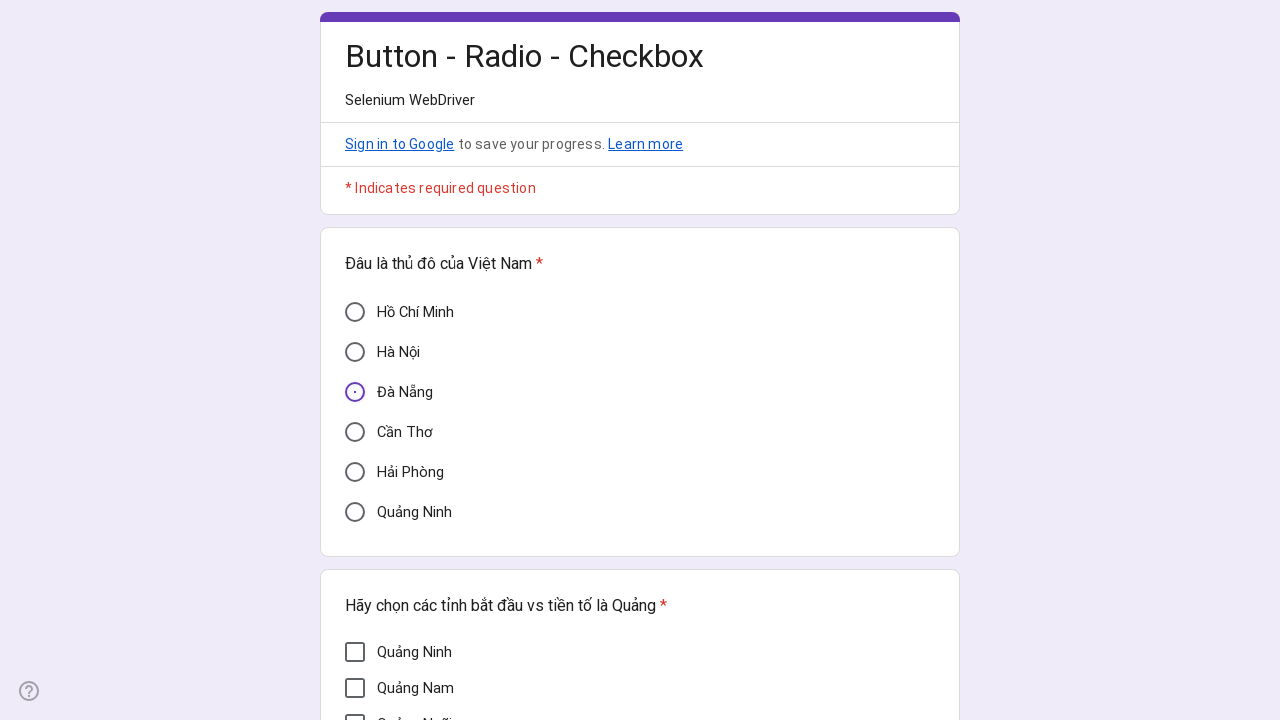

Verified Hồ Chí Minh radio button is unchecked (aria-checked='false')
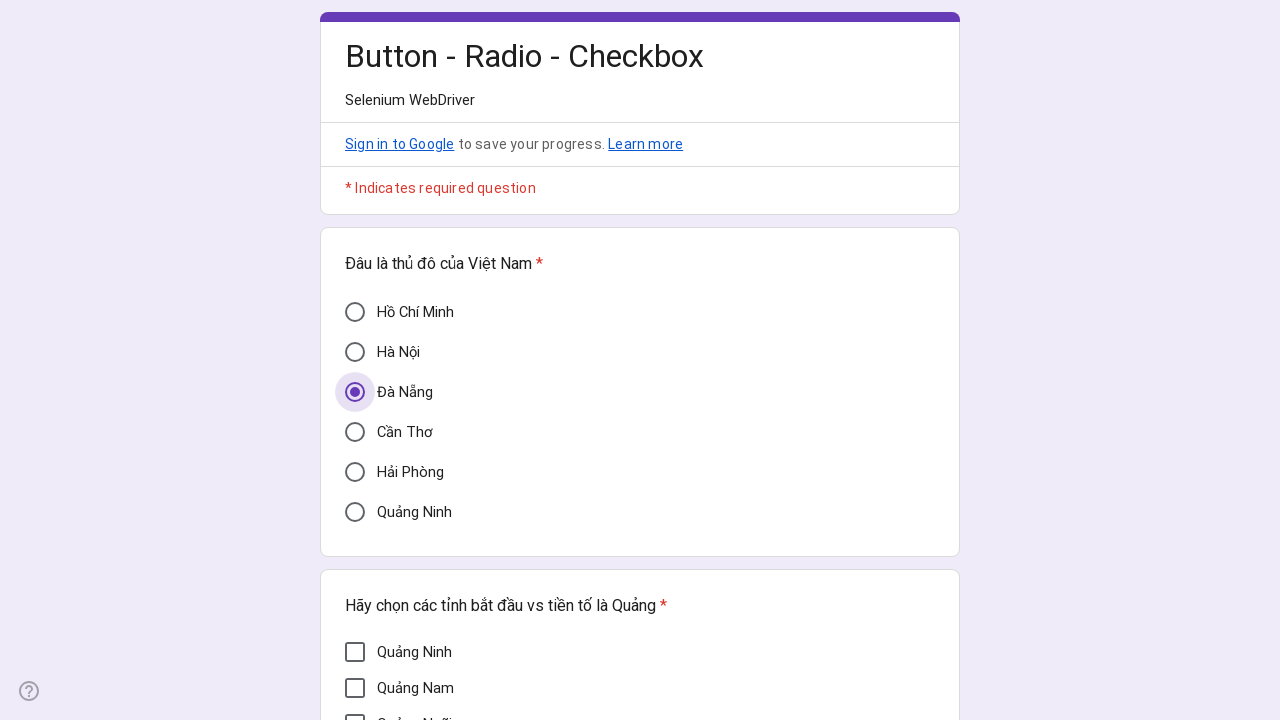

Verified Đà Nẵng radio button is checked (aria-checked='true')
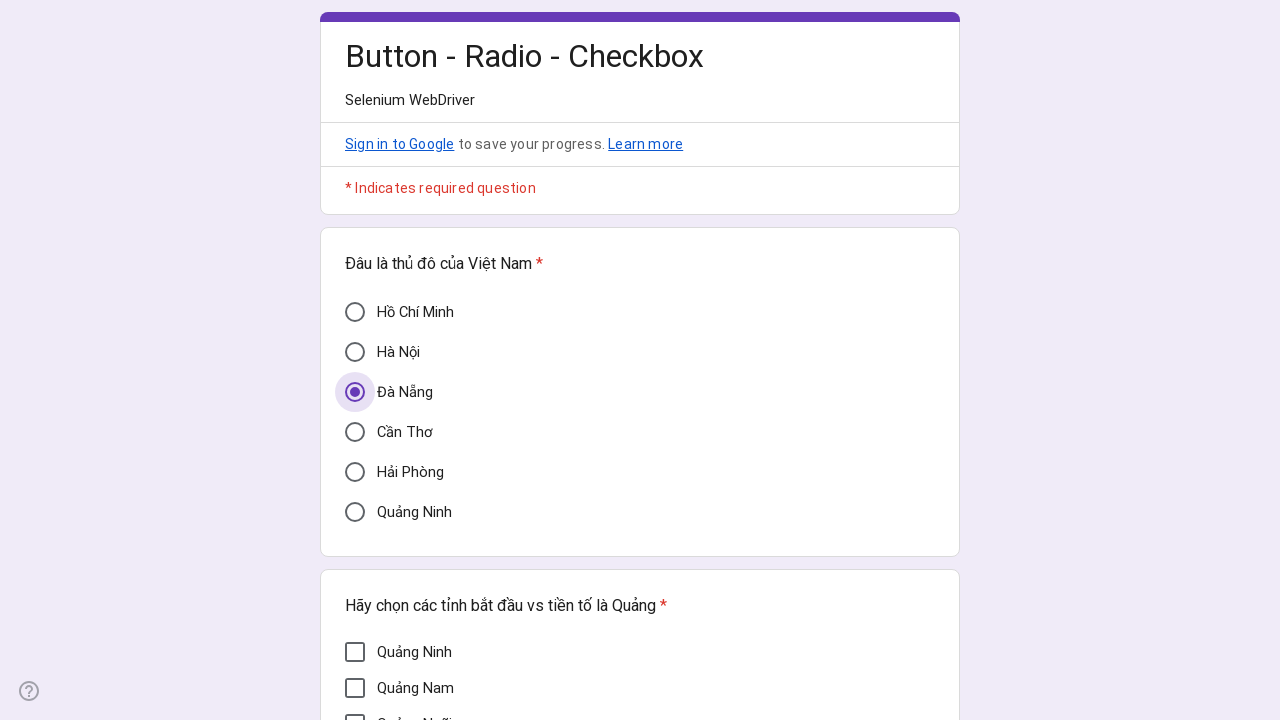

Clicked Hồ Chí Minh radio button at (355, 312) on div[aria-label='Hồ Chí Minh']
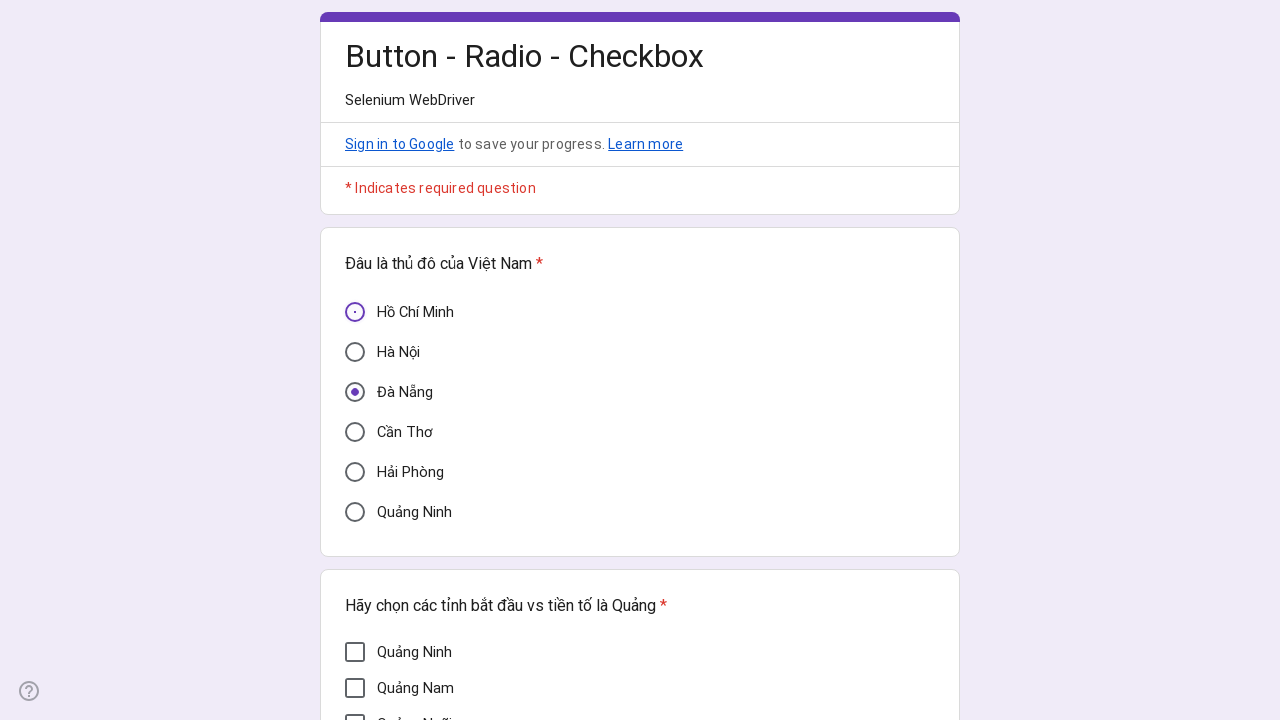

Verified Hồ Chí Minh radio button is now checked (aria-checked='true')
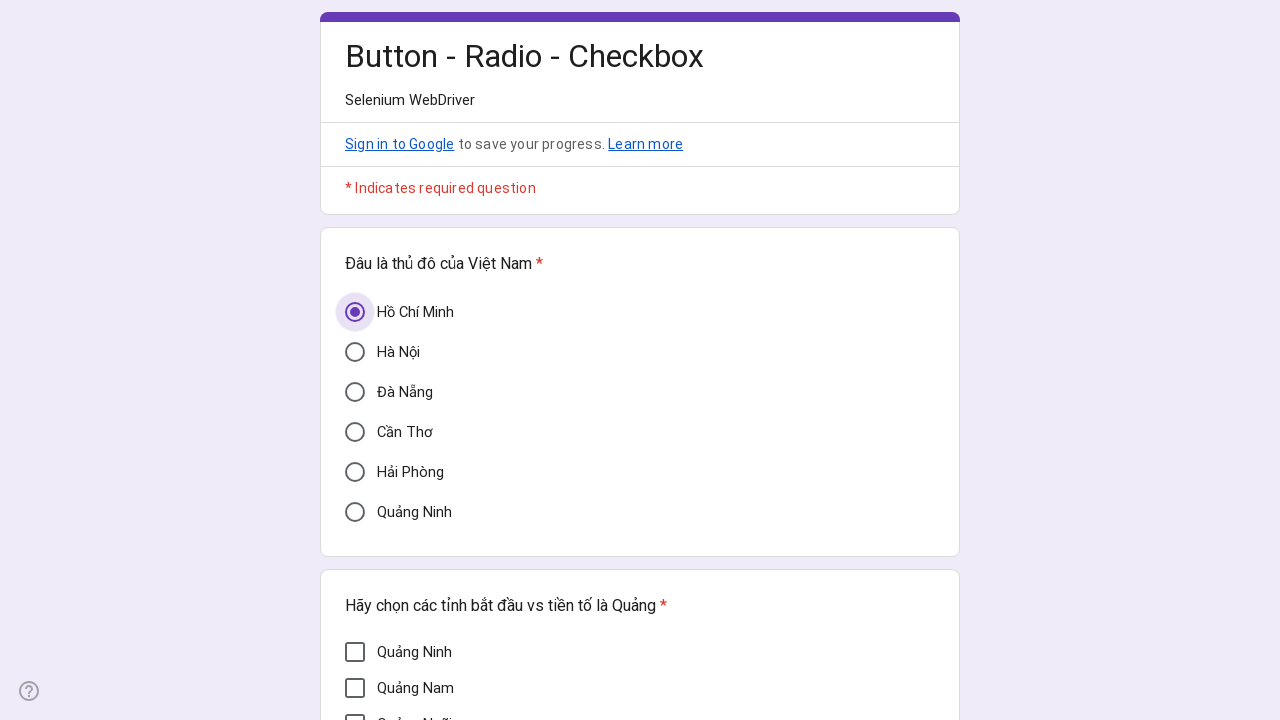

Verified Đà Nẵng radio button is now unchecked (aria-checked='false')
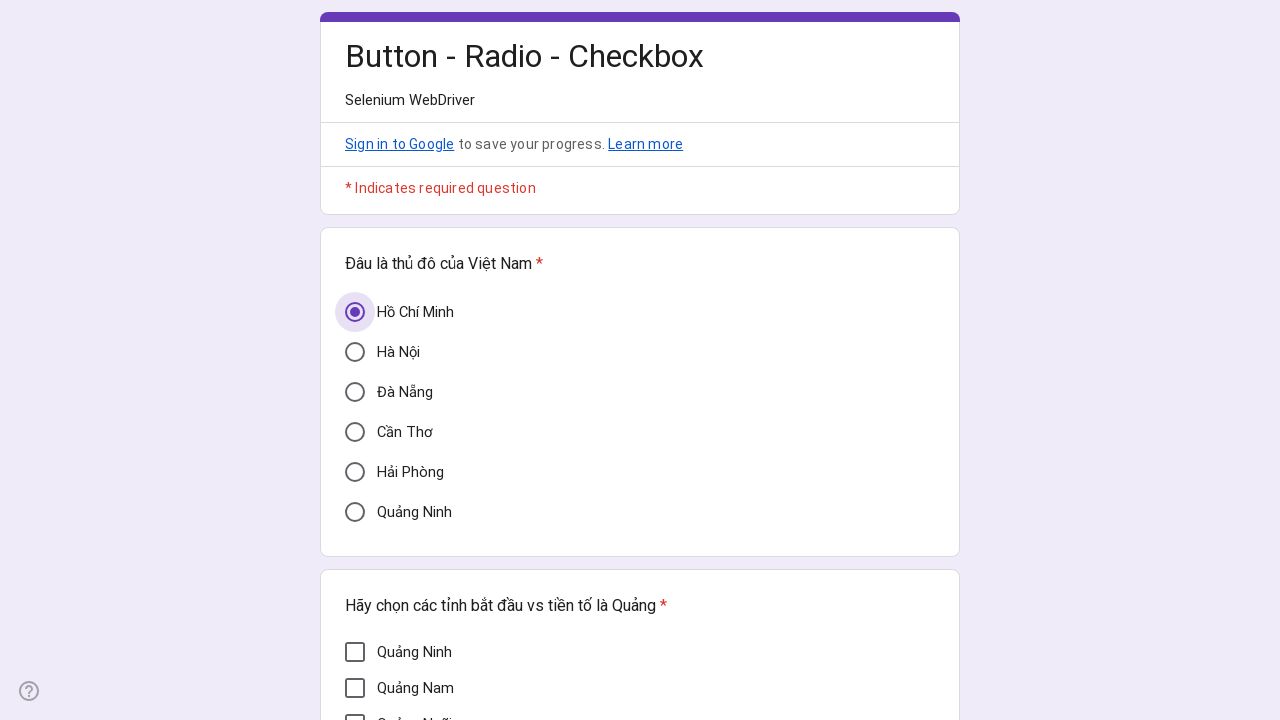

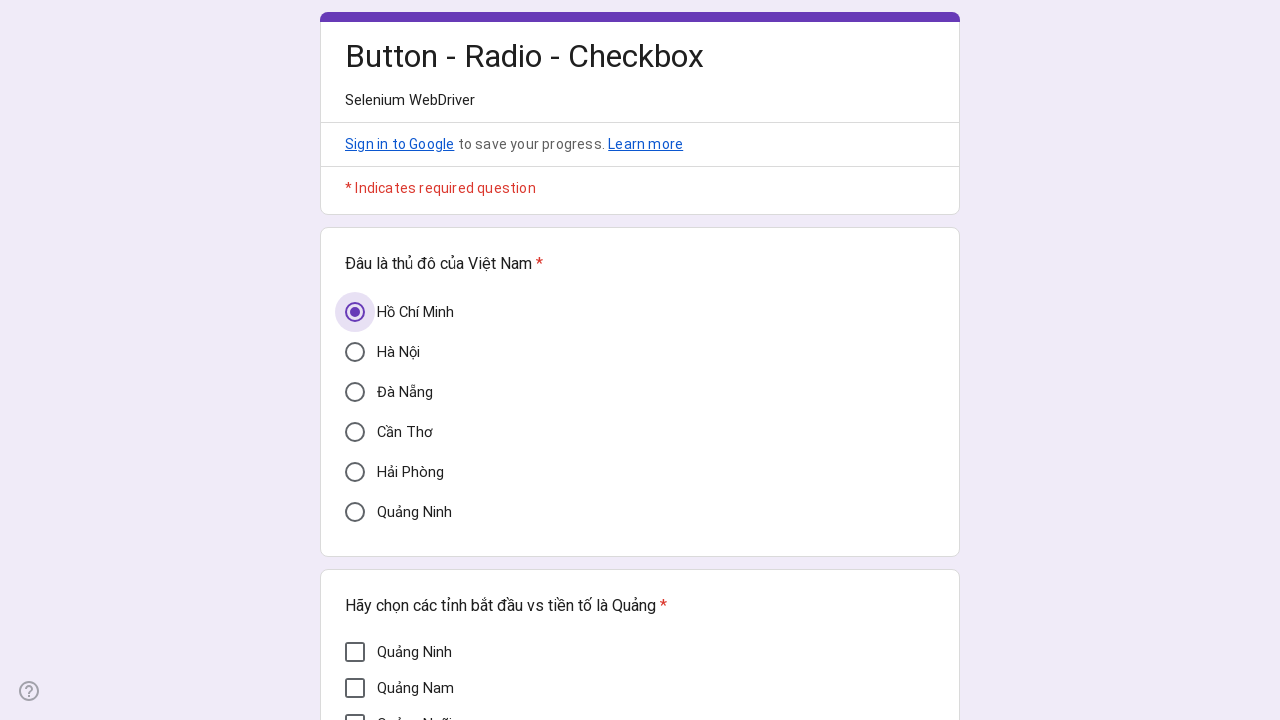